Tests the search filter functionality on a vegetable products page by searching for "Rice" and verifying filtered results

Starting URL: https://rahulshettyacademy.com/greenkart/#/offers

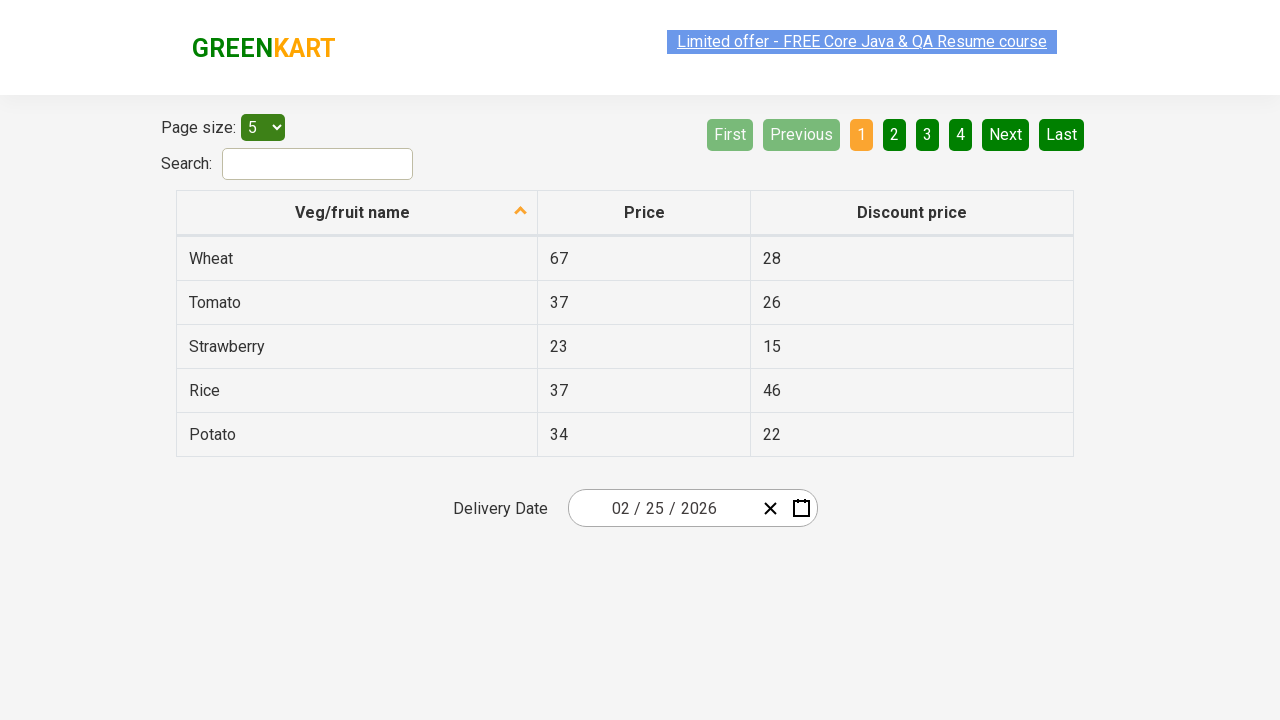

Filled search field with 'Rice' to filter vegetable products on #search-field
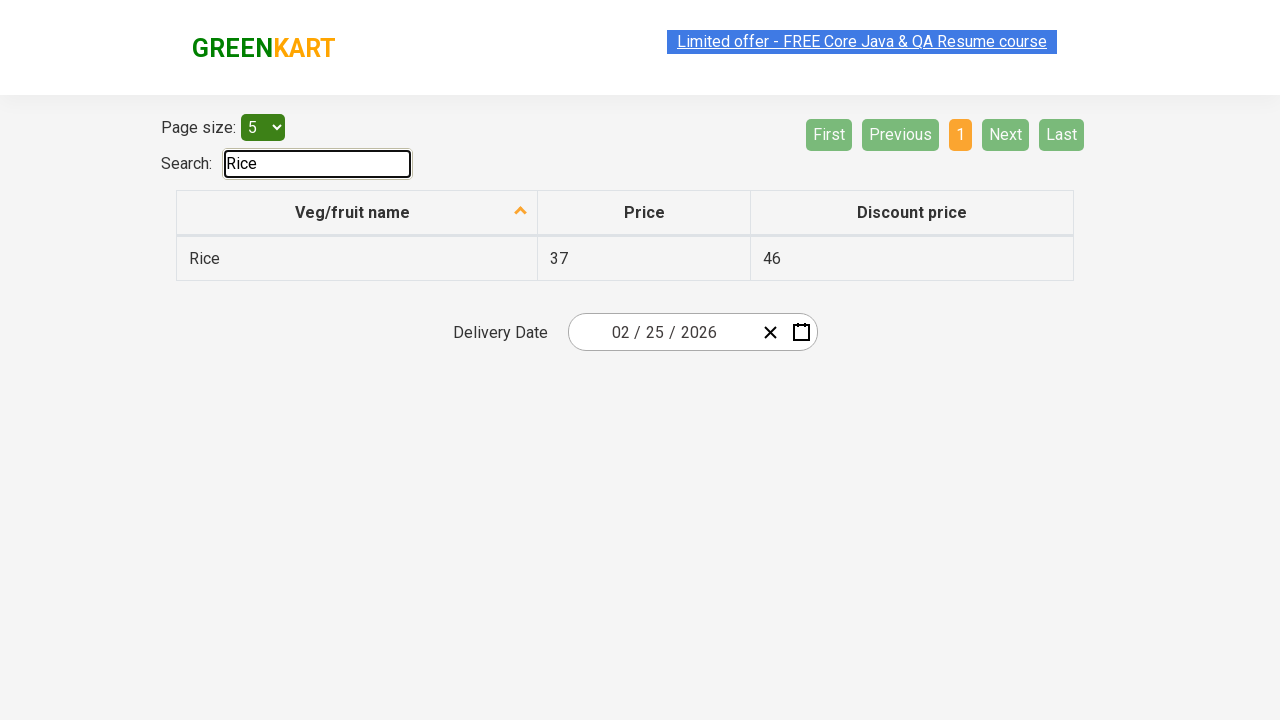

Waited for filter to apply and results to update
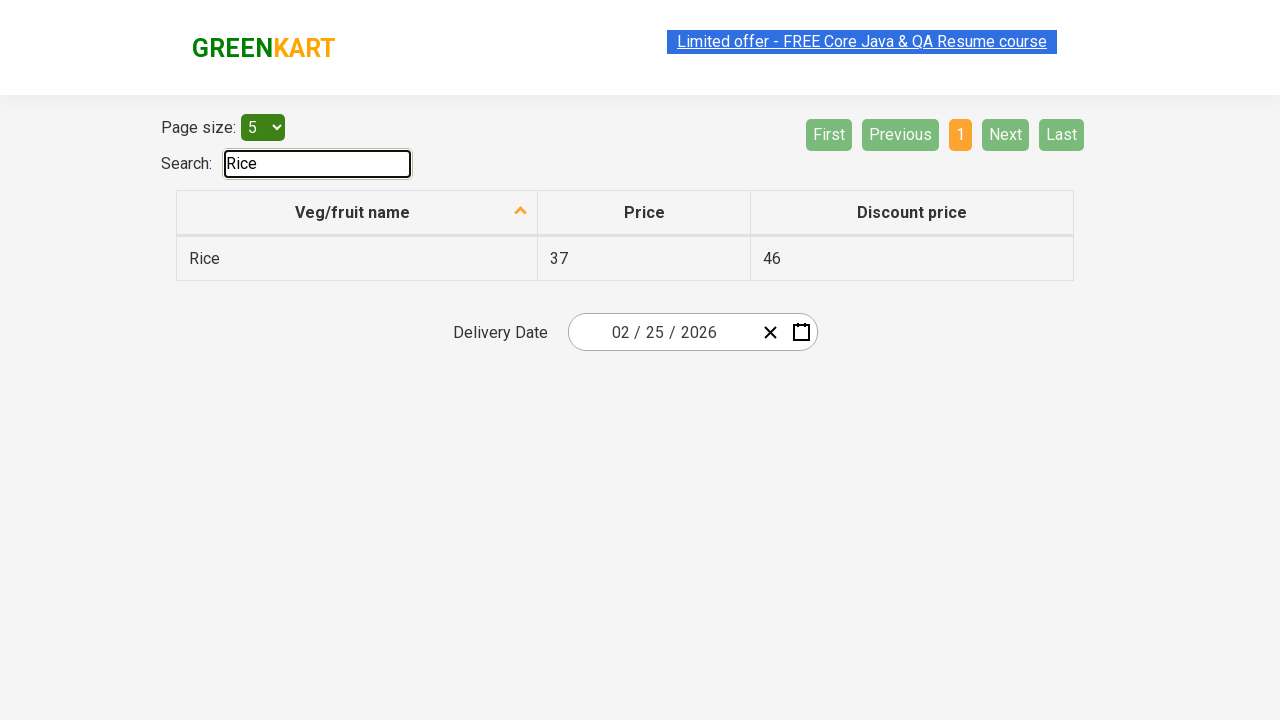

Retrieved all filtered vegetable items from the first column
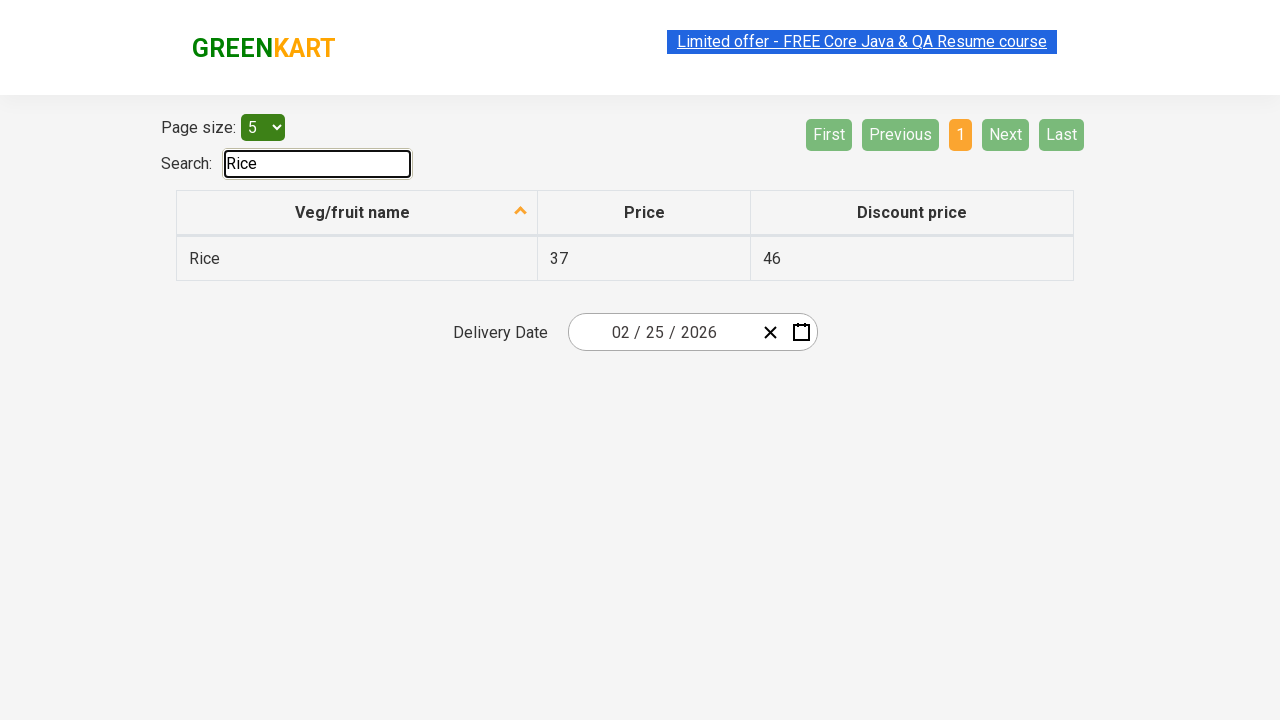

Verified filtered item 'Rice' contains 'Rice'
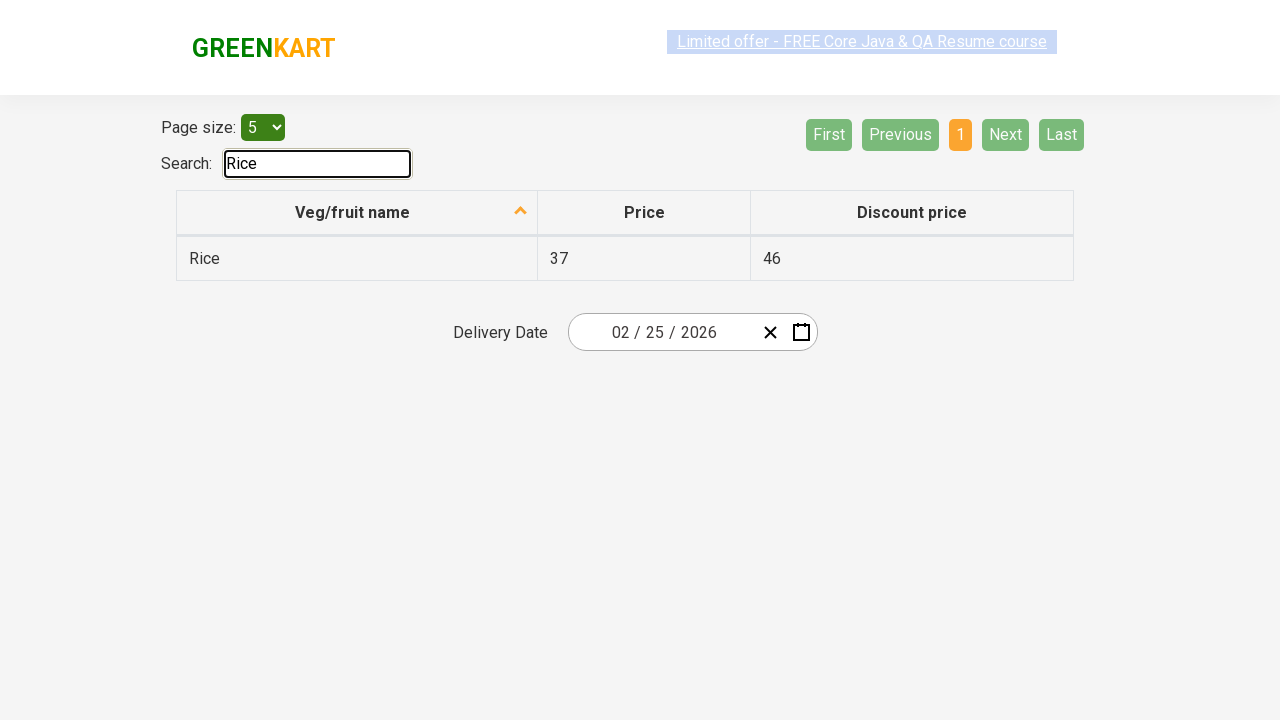

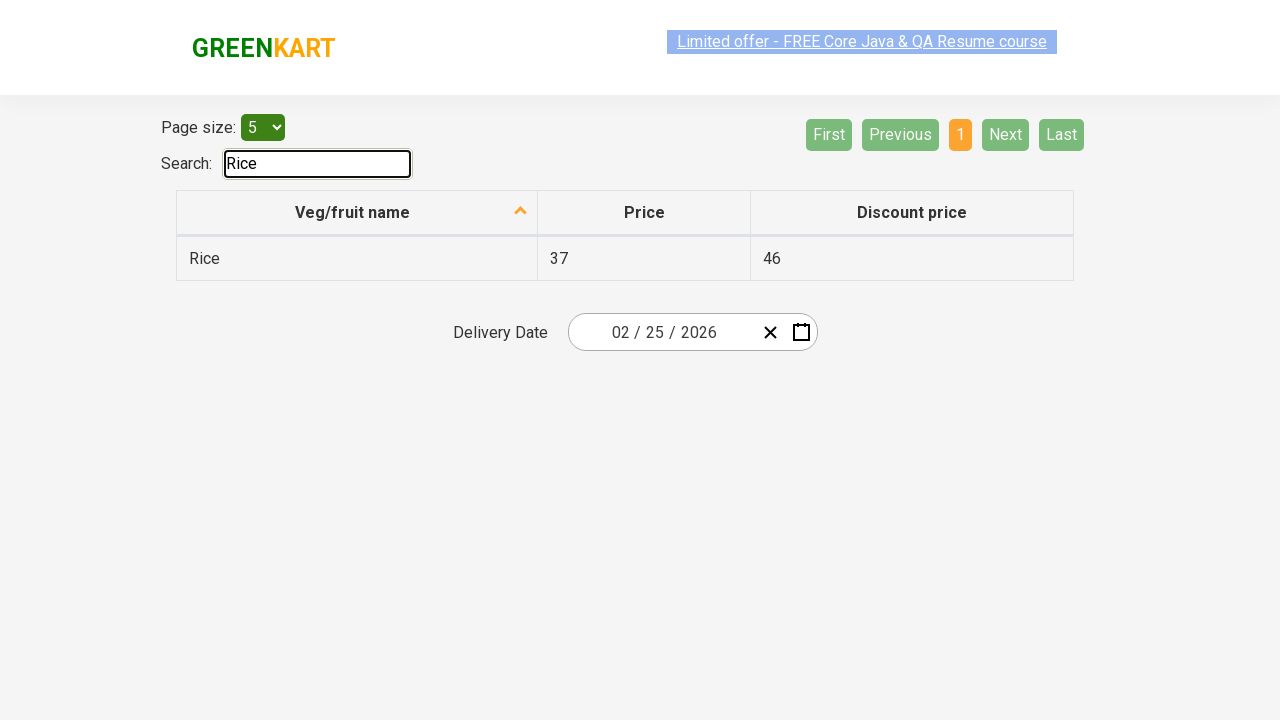